Tests the registration page button behavior by verifying the register button is initially disabled, then becomes enabled after clicking the policy checkbox, and validates the button's background color changes to the expected value.

Starting URL: https://egov.danang.gov.vn/reg

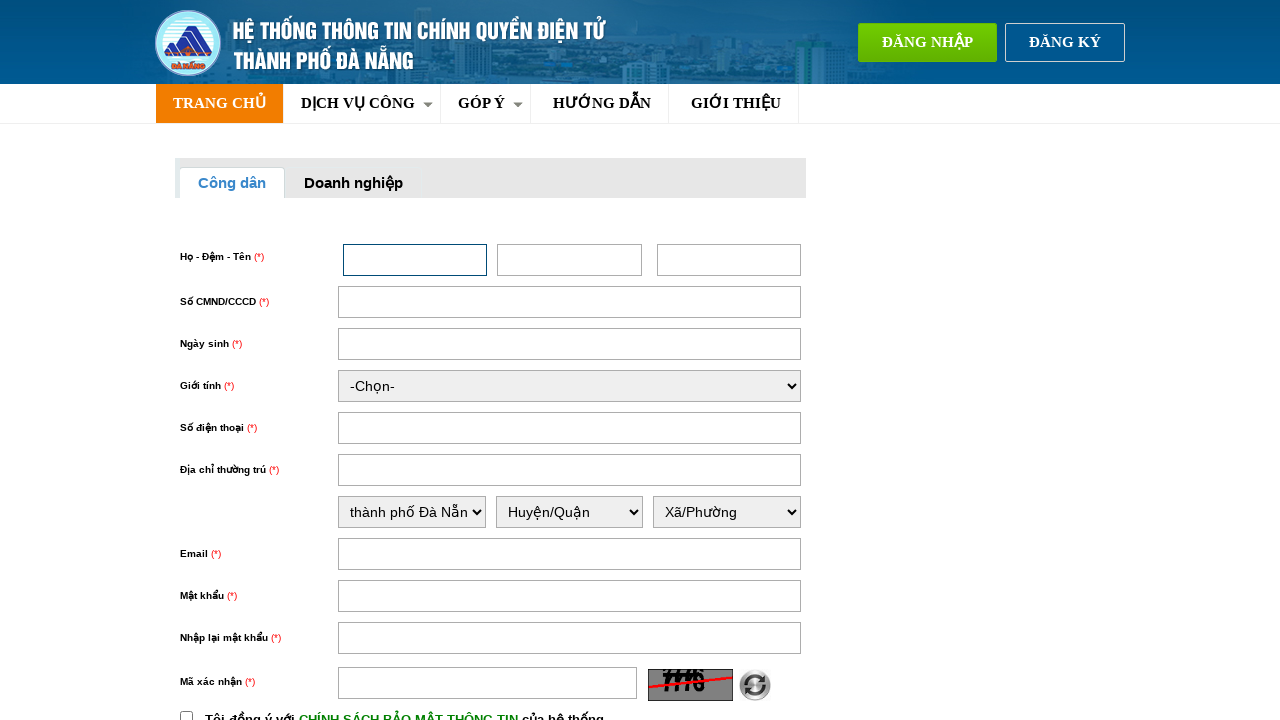

Located the register button element
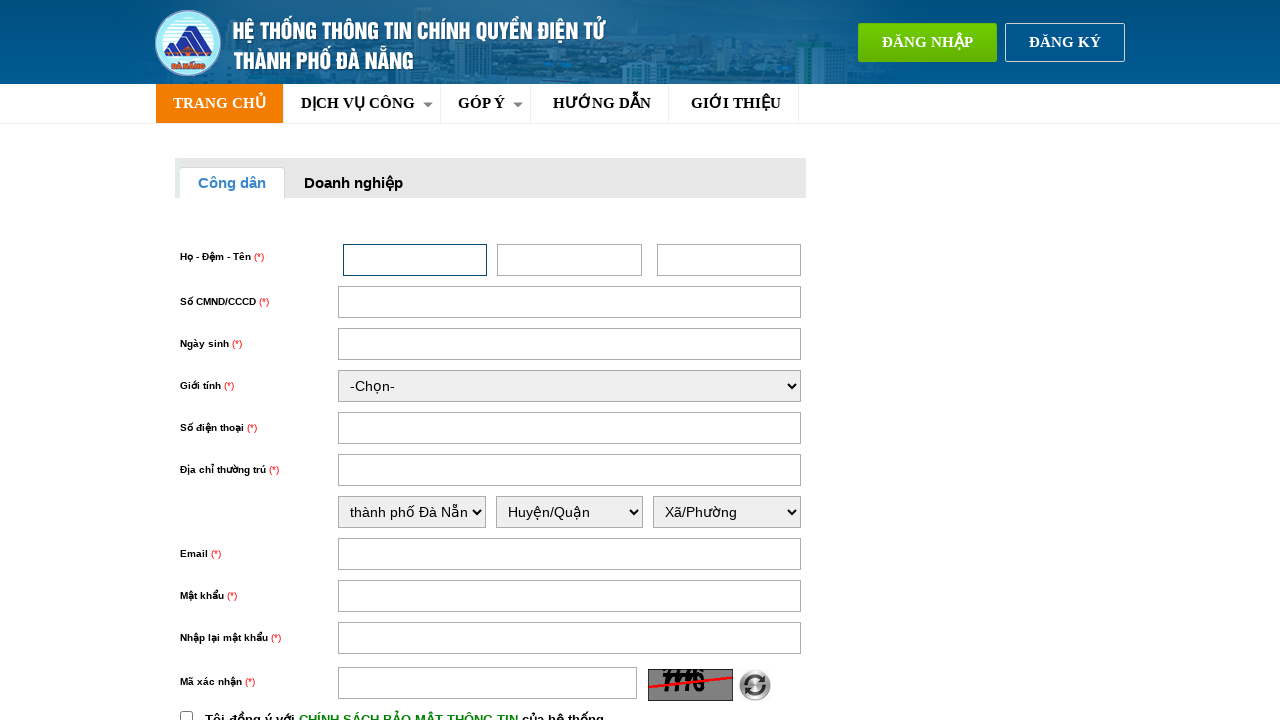

Verified register button is disabled initially
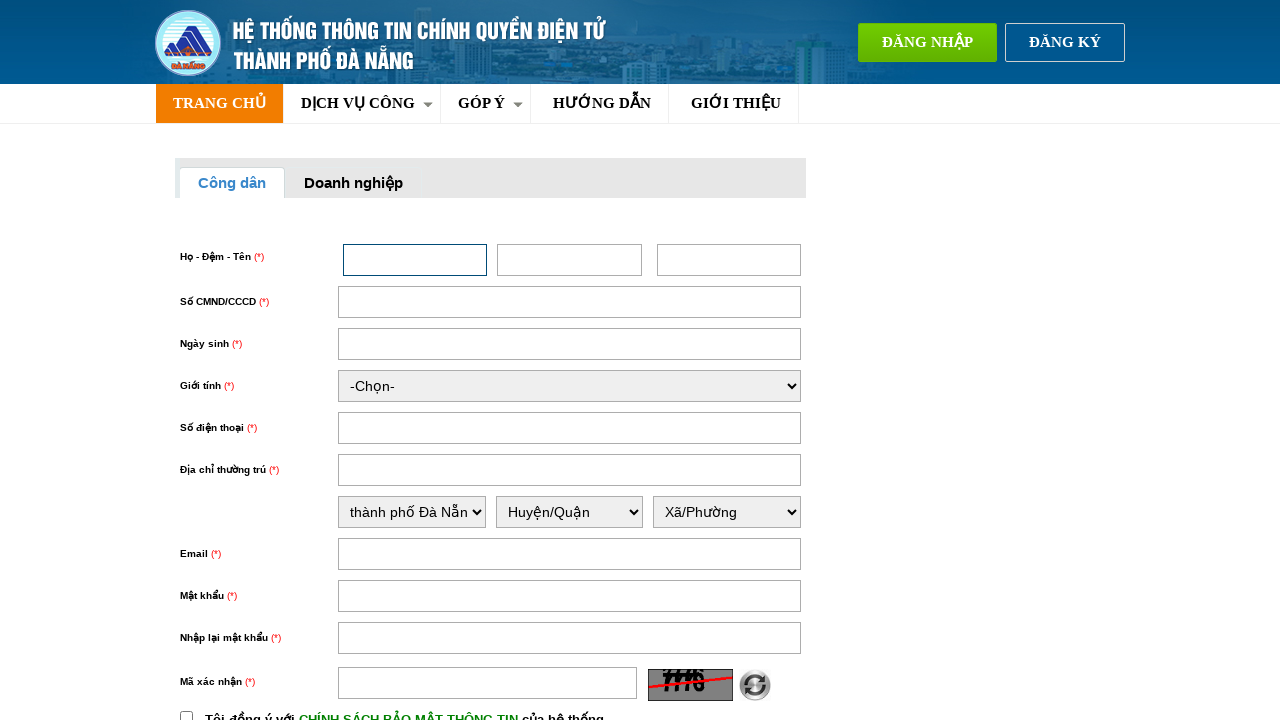

Clicked the policy checkbox at (186, 714) on input#chinhSach
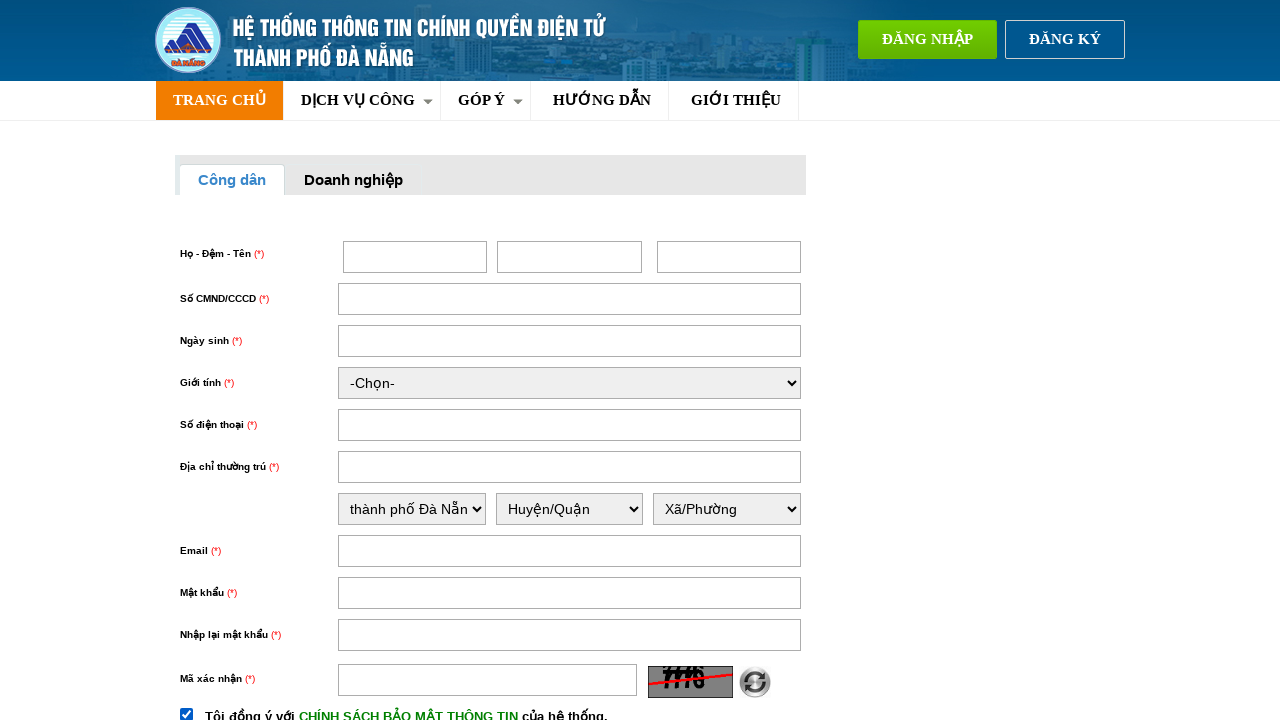

Waited 2 seconds for state to update
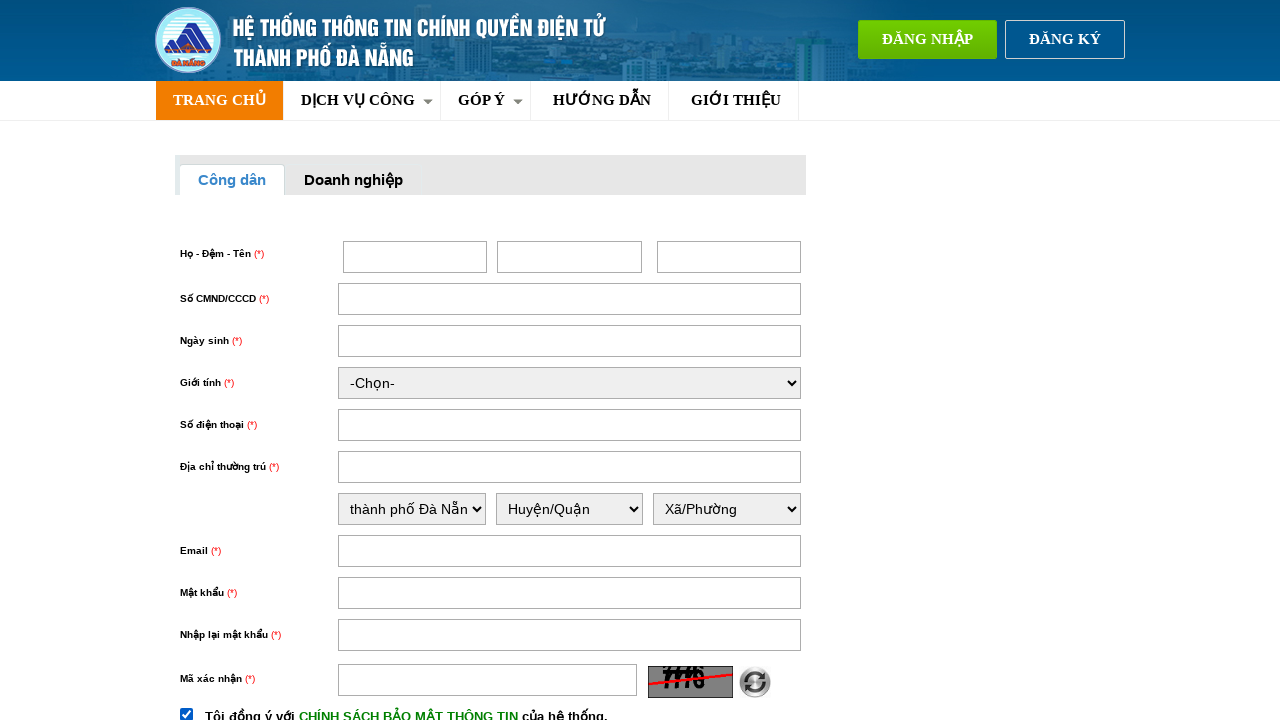

Verified register button is now enabled after checkbox click
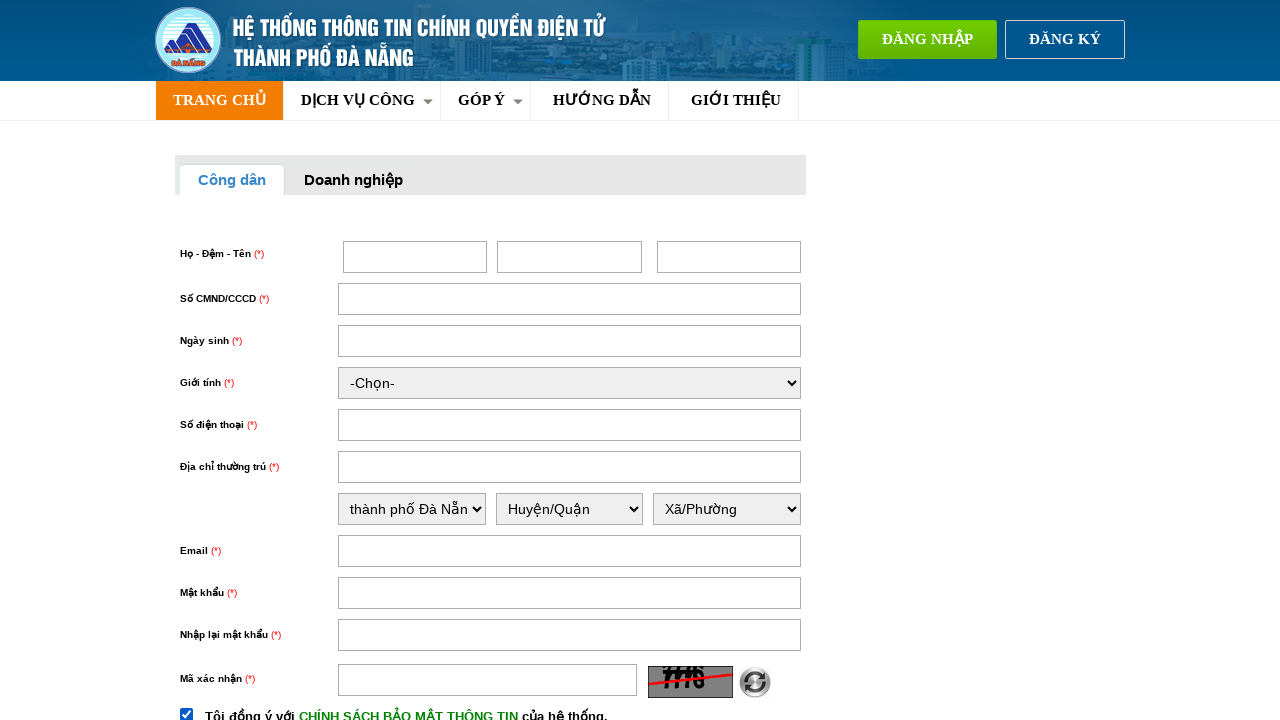

Retrieved button background color: rgb(239, 90, 0)
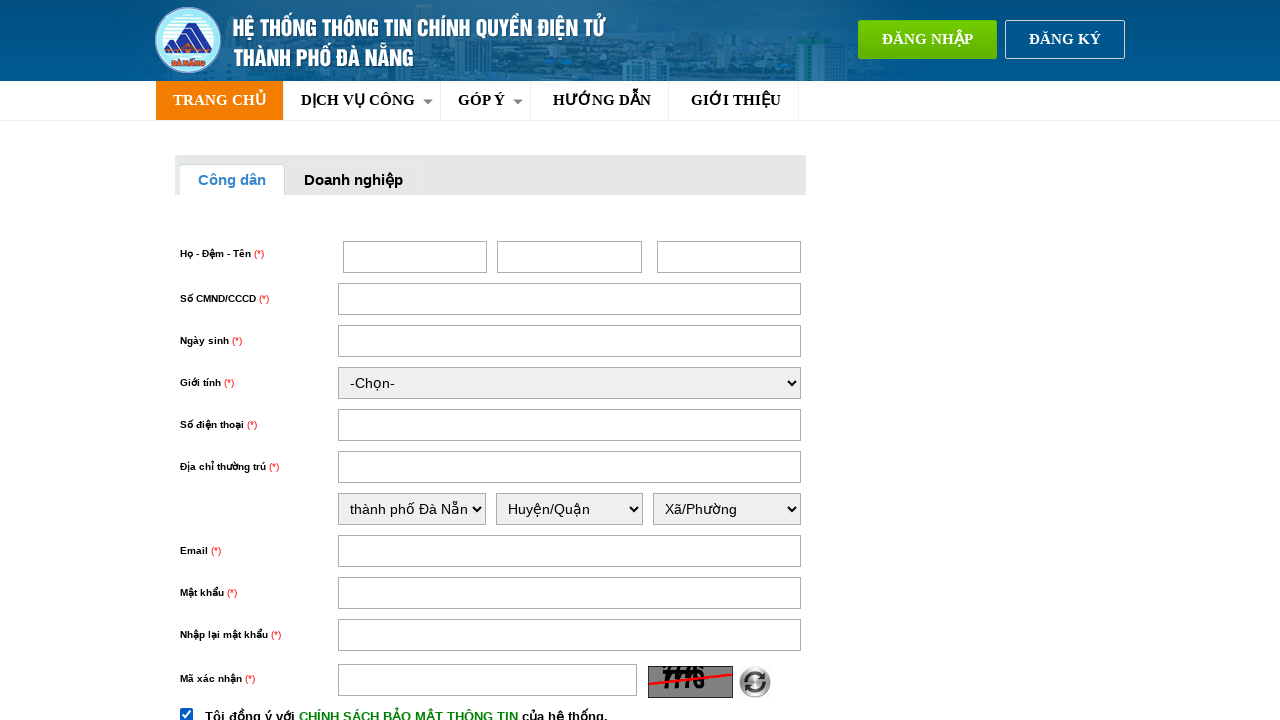

Converted RGB to hex format: #ef5a00
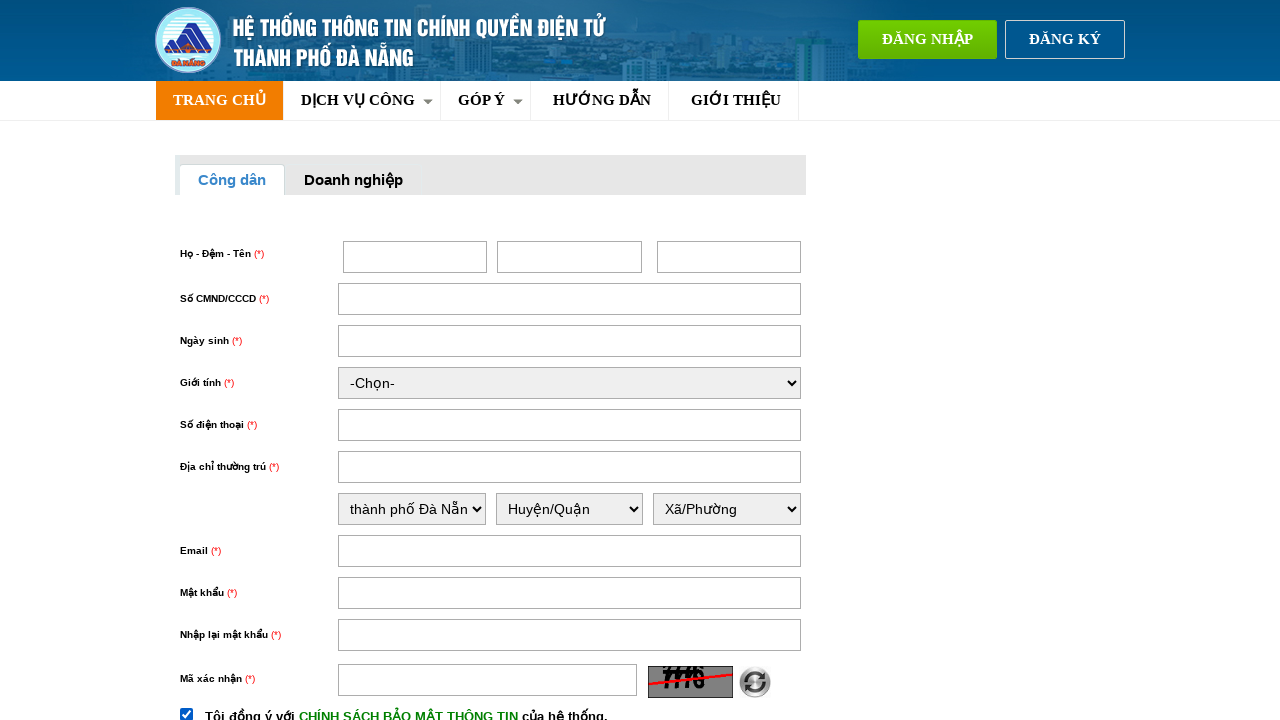

Verified button background color matches expected value #ef5a00
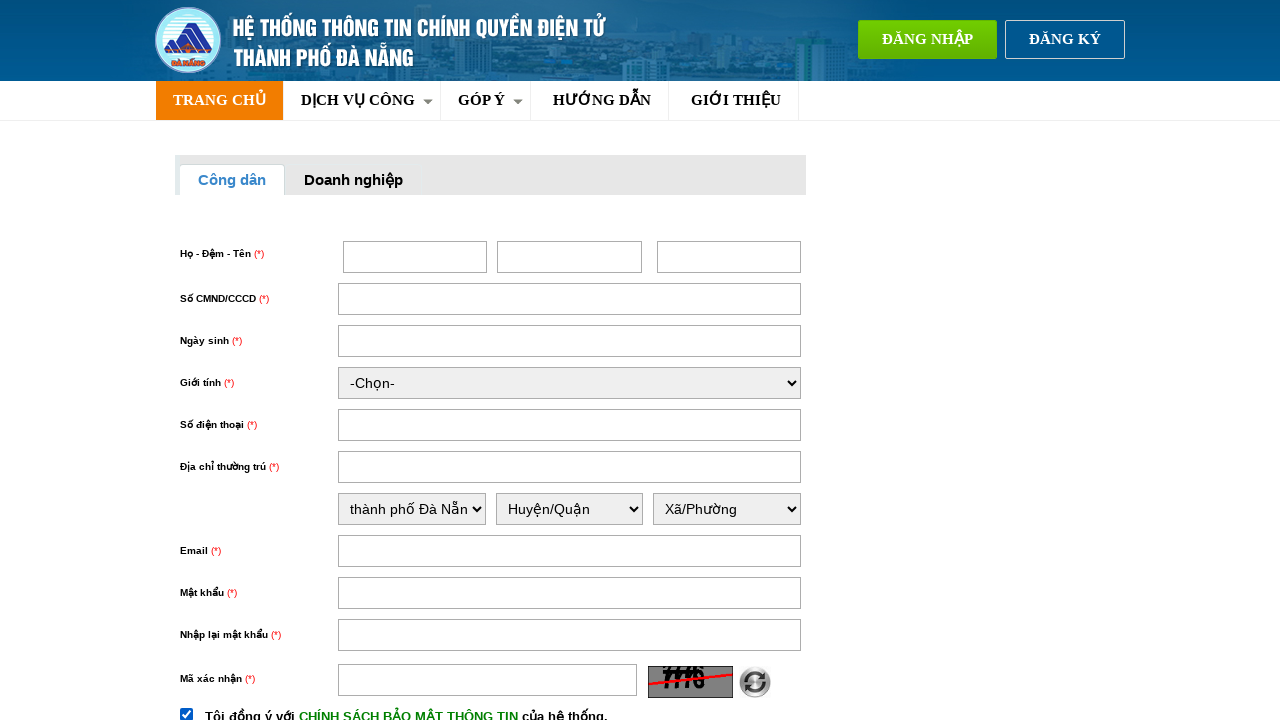

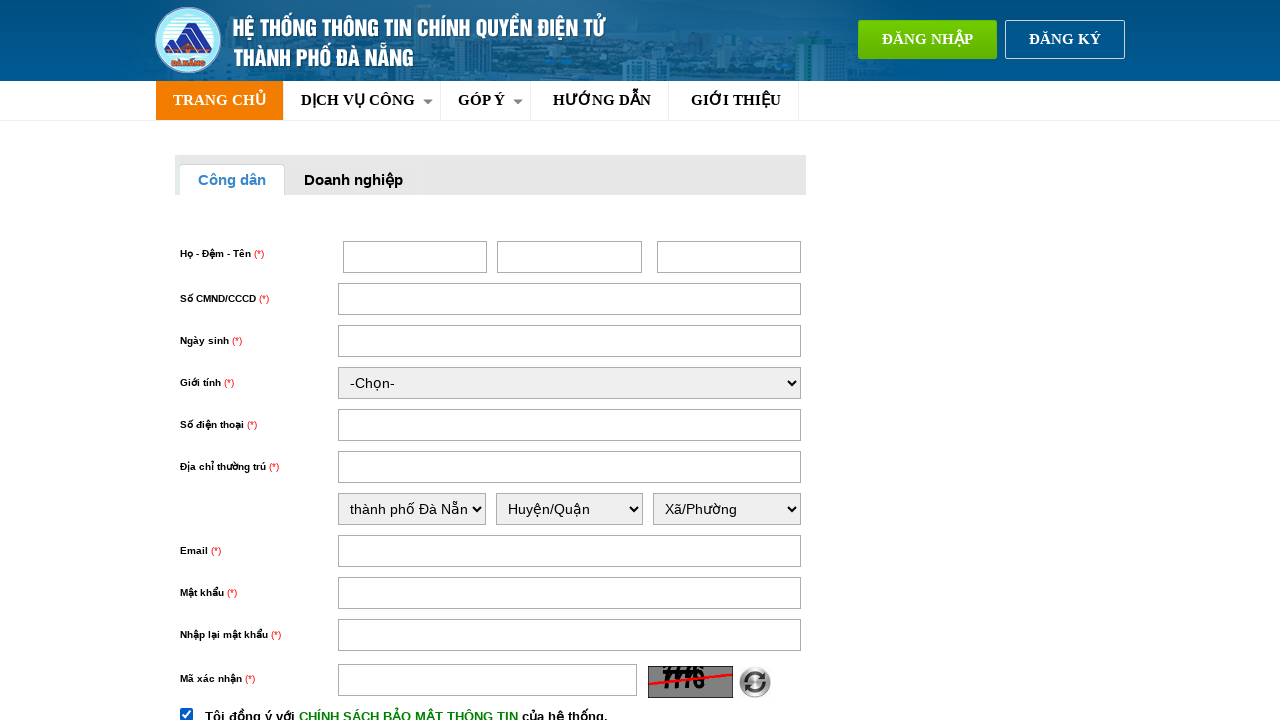